Tests the browser back button navigation between different todo filter views

Starting URL: https://demo.playwright.dev/todomvc

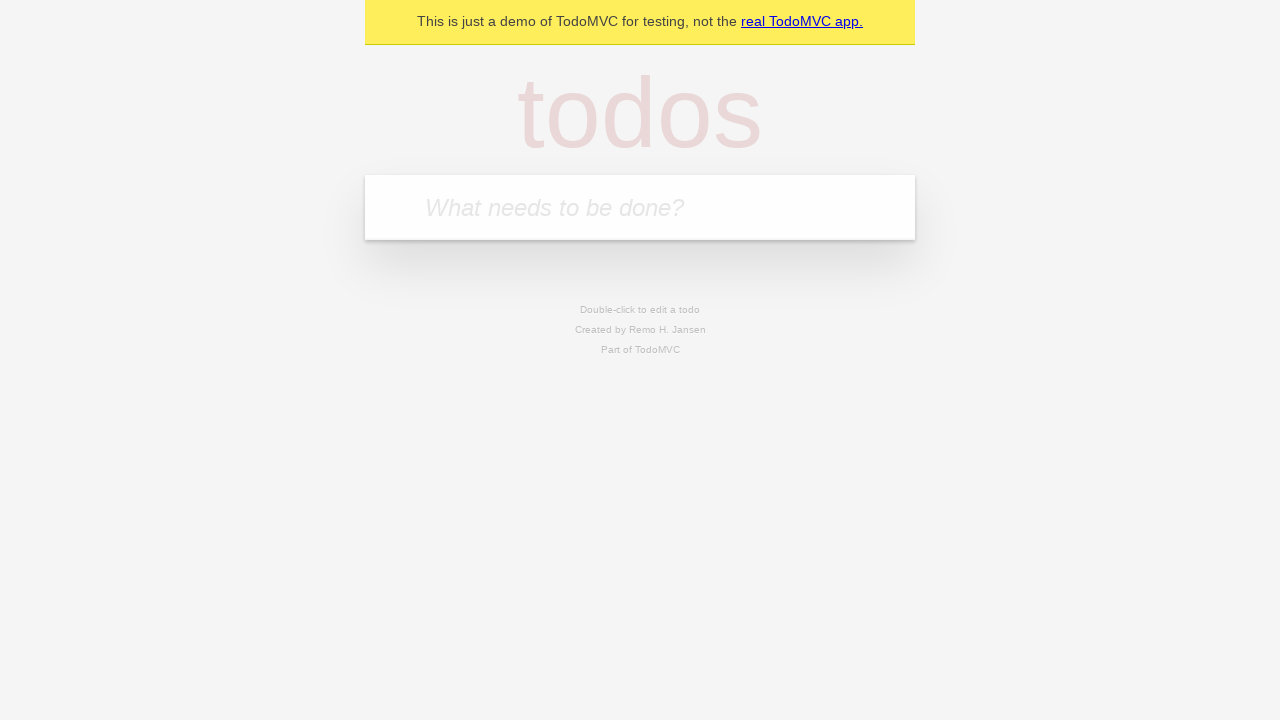

Filled todo input with 'buy some cheese' on internal:attr=[placeholder="What needs to be done?"i]
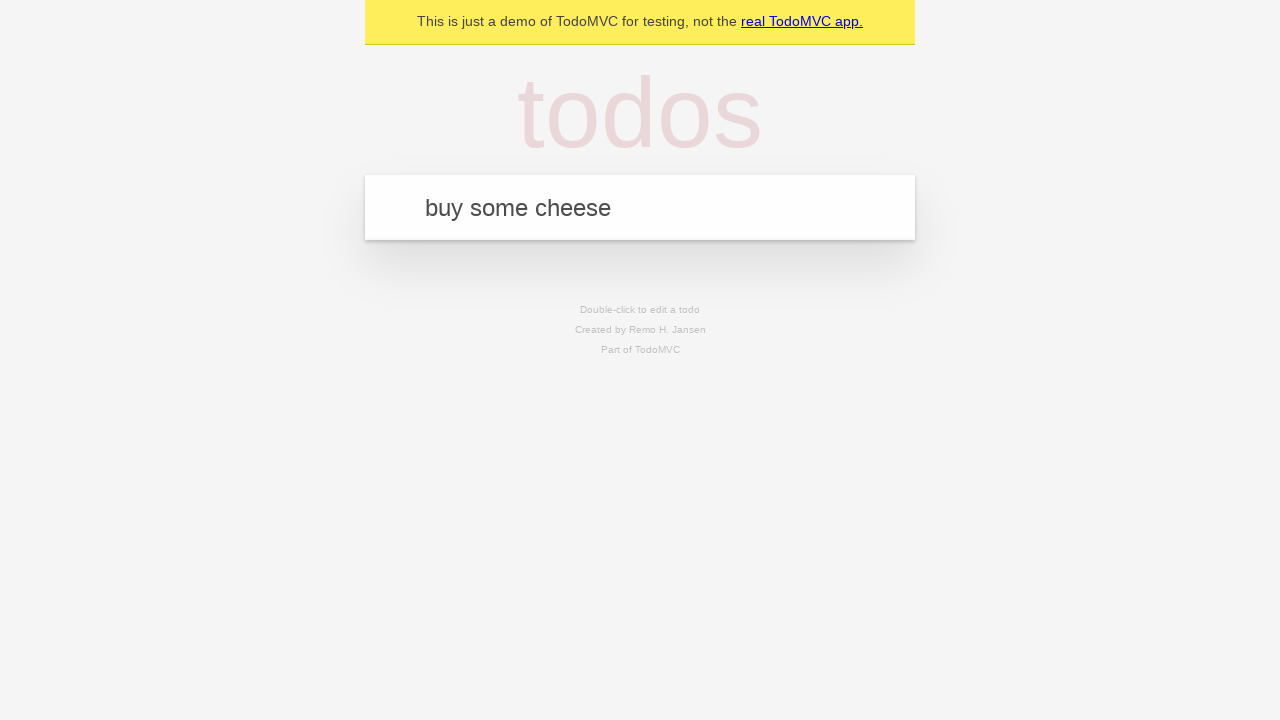

Pressed Enter to create first todo item on internal:attr=[placeholder="What needs to be done?"i]
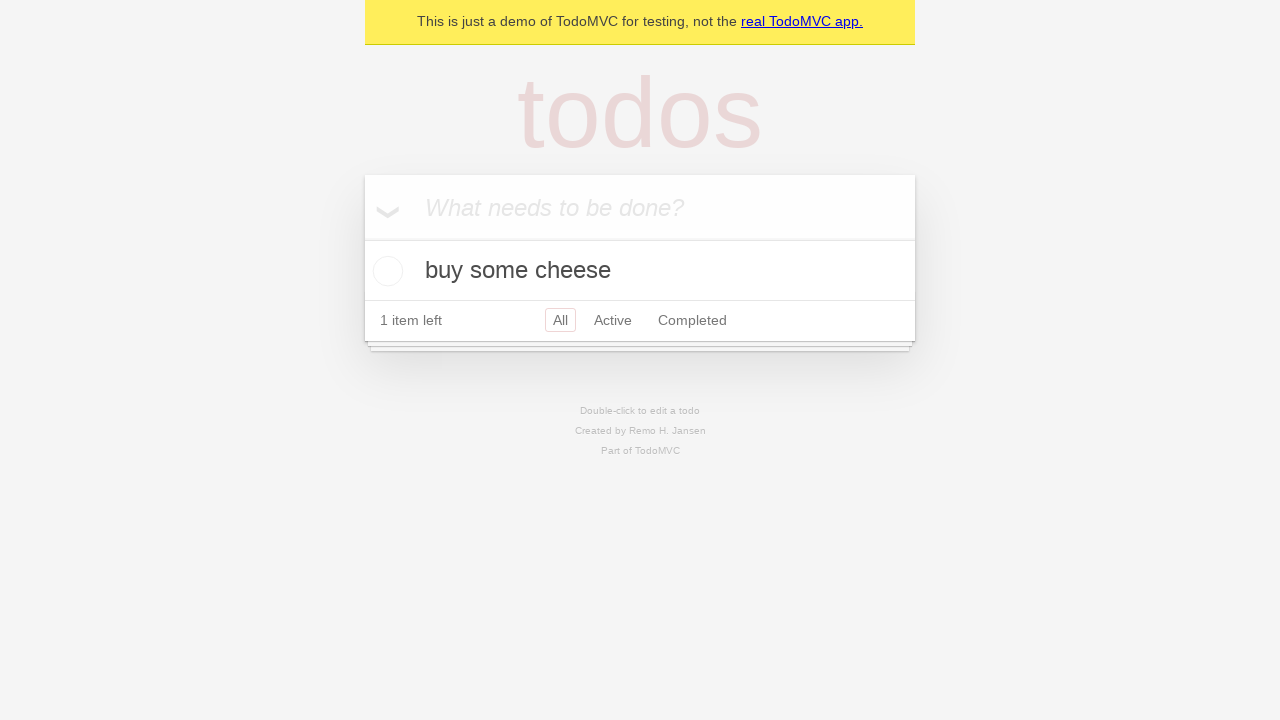

Filled todo input with 'feed the cat' on internal:attr=[placeholder="What needs to be done?"i]
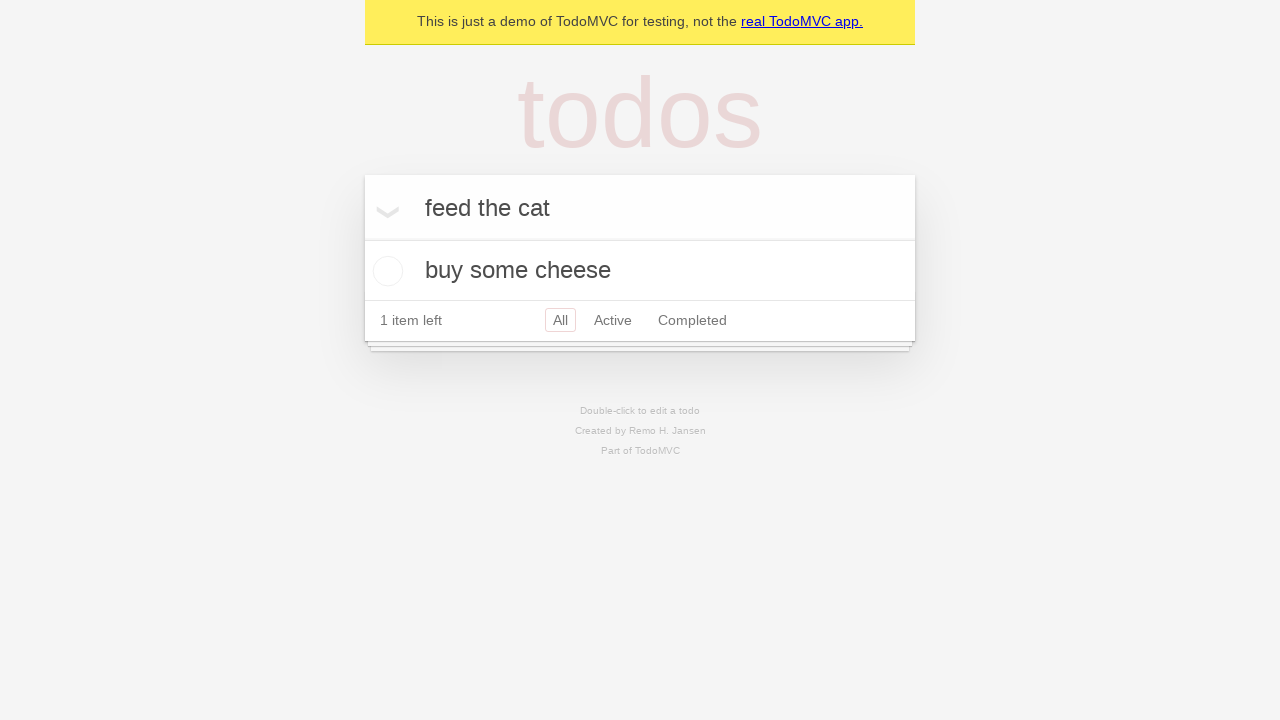

Pressed Enter to create second todo item on internal:attr=[placeholder="What needs to be done?"i]
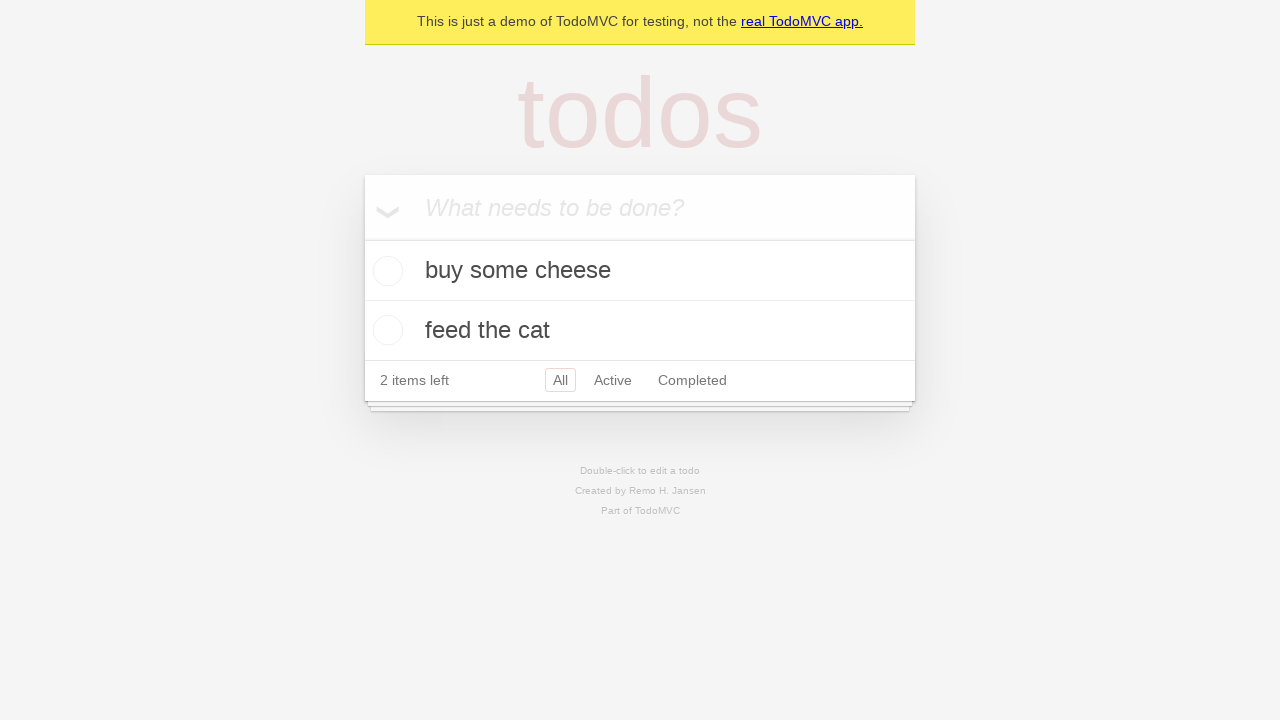

Filled todo input with 'book a doctors appointment' on internal:attr=[placeholder="What needs to be done?"i]
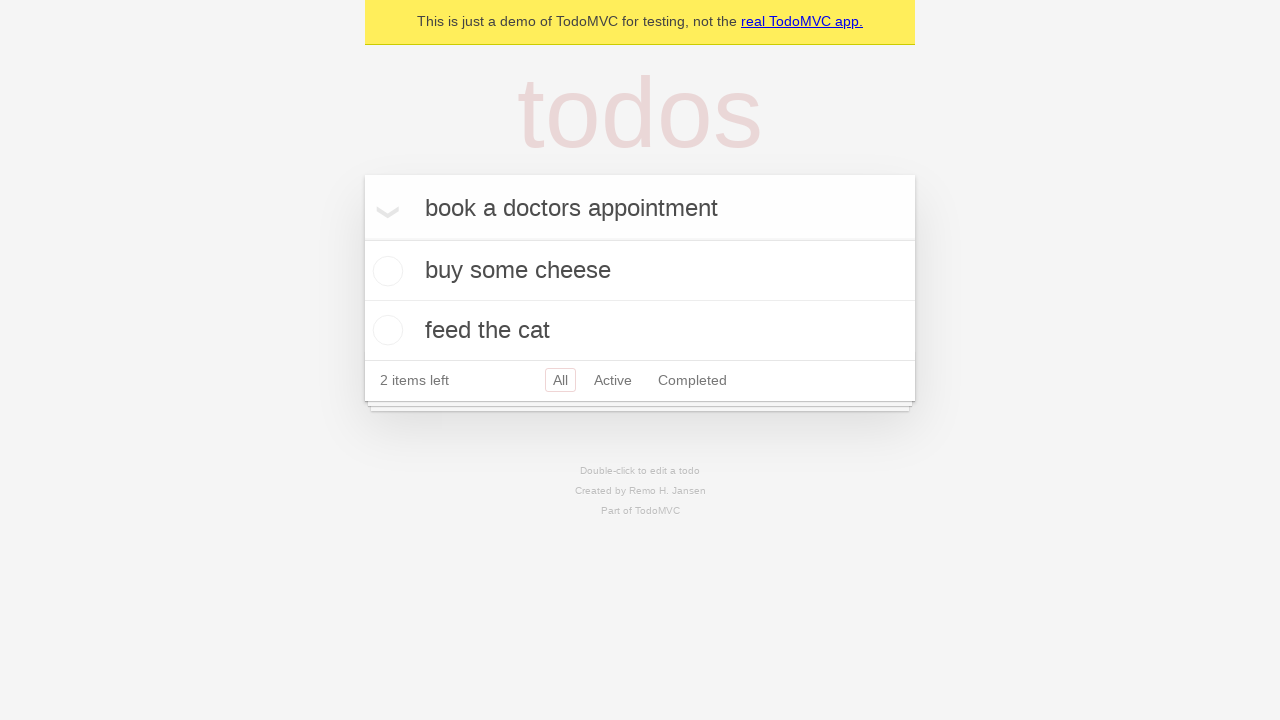

Pressed Enter to create third todo item on internal:attr=[placeholder="What needs to be done?"i]
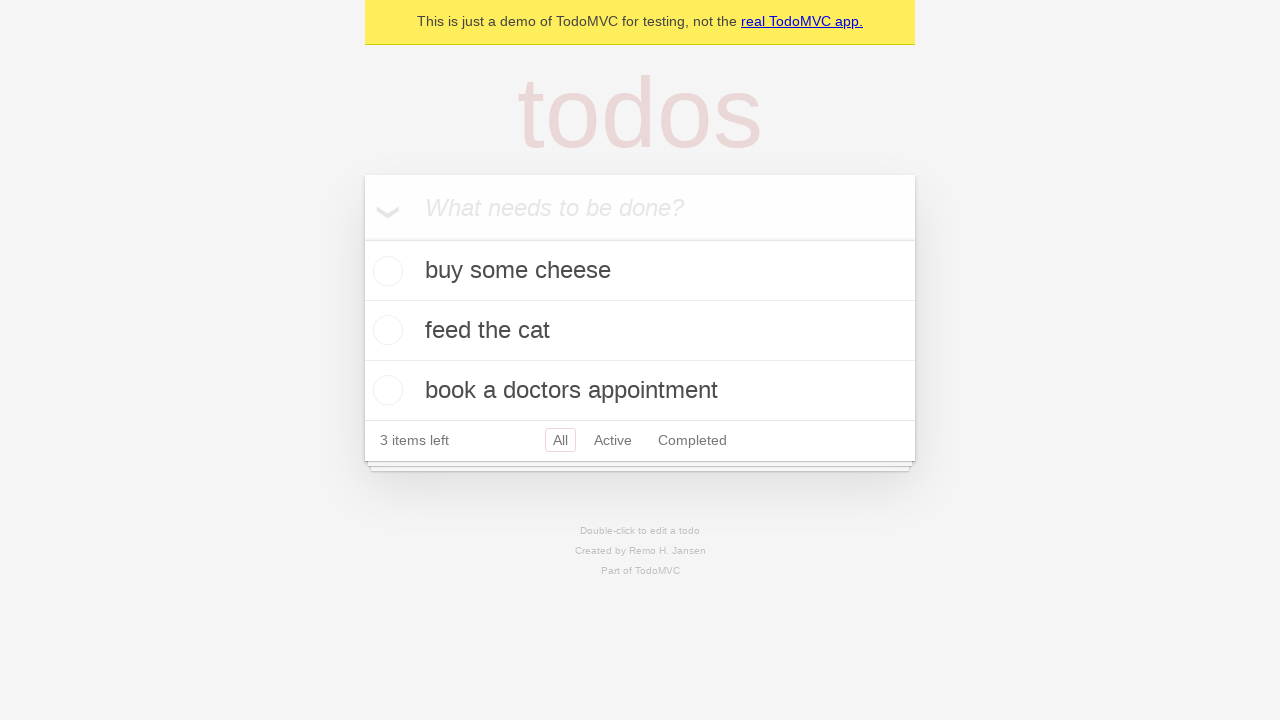

Checked the second todo item checkbox at (385, 330) on internal:testid=[data-testid="todo-item"s] >> nth=1 >> internal:role=checkbox
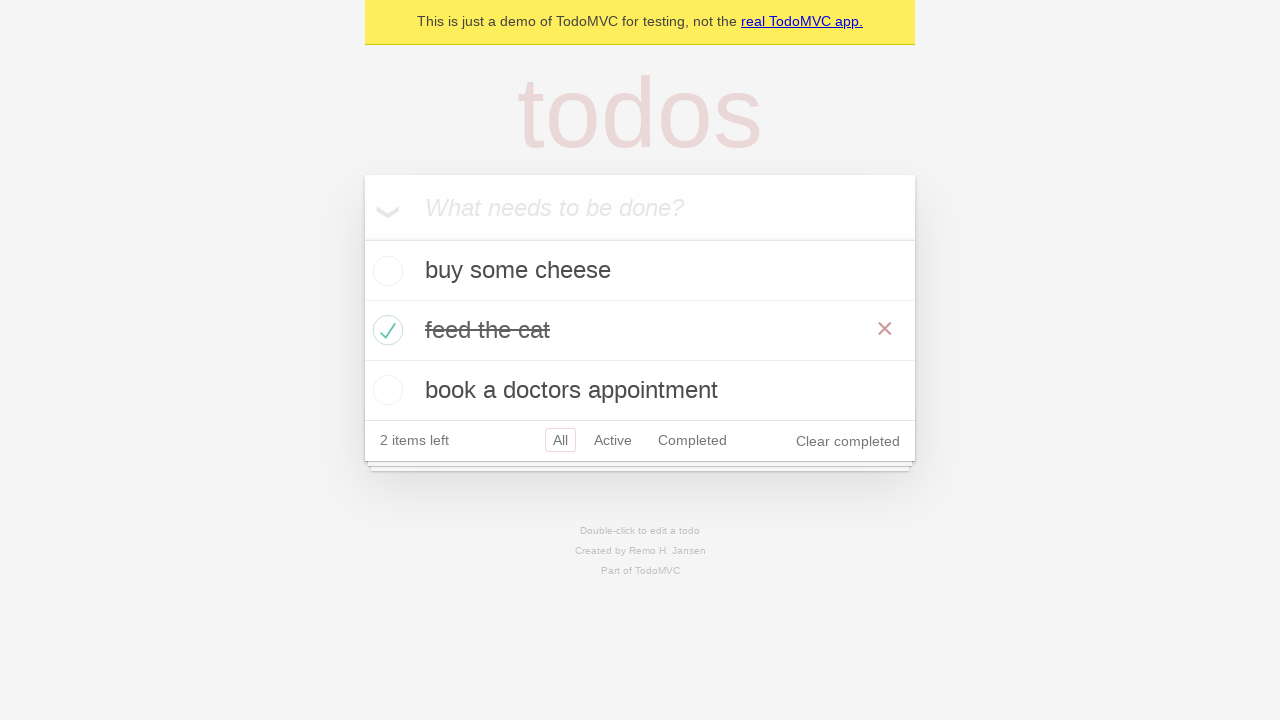

Clicked 'All' filter link at (560, 440) on internal:role=link[name="All"i]
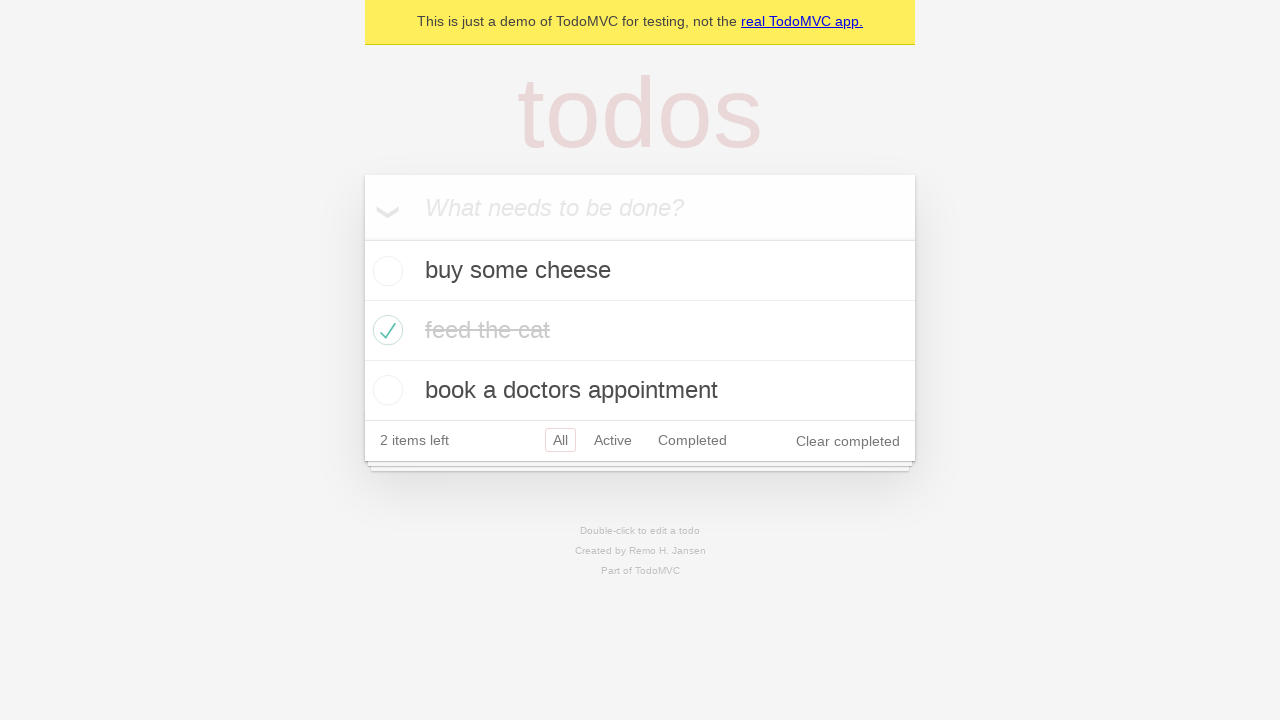

Clicked 'Active' filter link at (613, 440) on internal:role=link[name="Active"i]
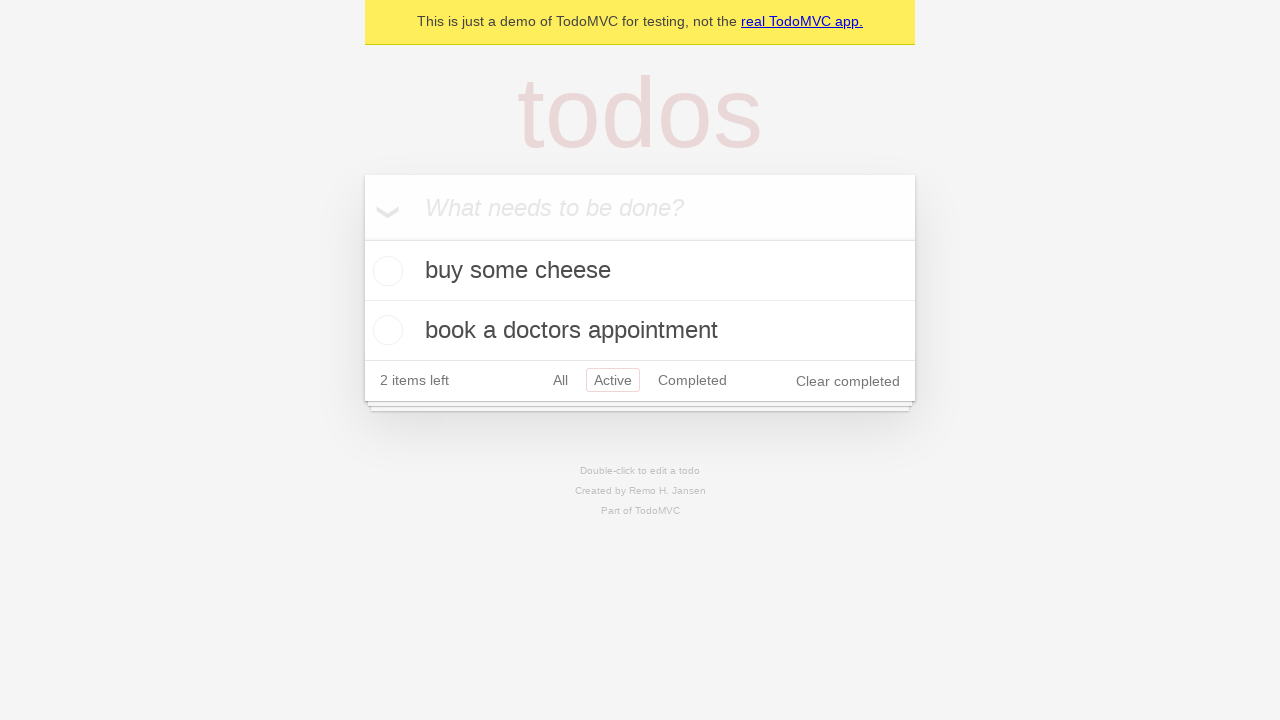

Clicked 'Completed' filter link at (692, 380) on internal:role=link[name="Completed"i]
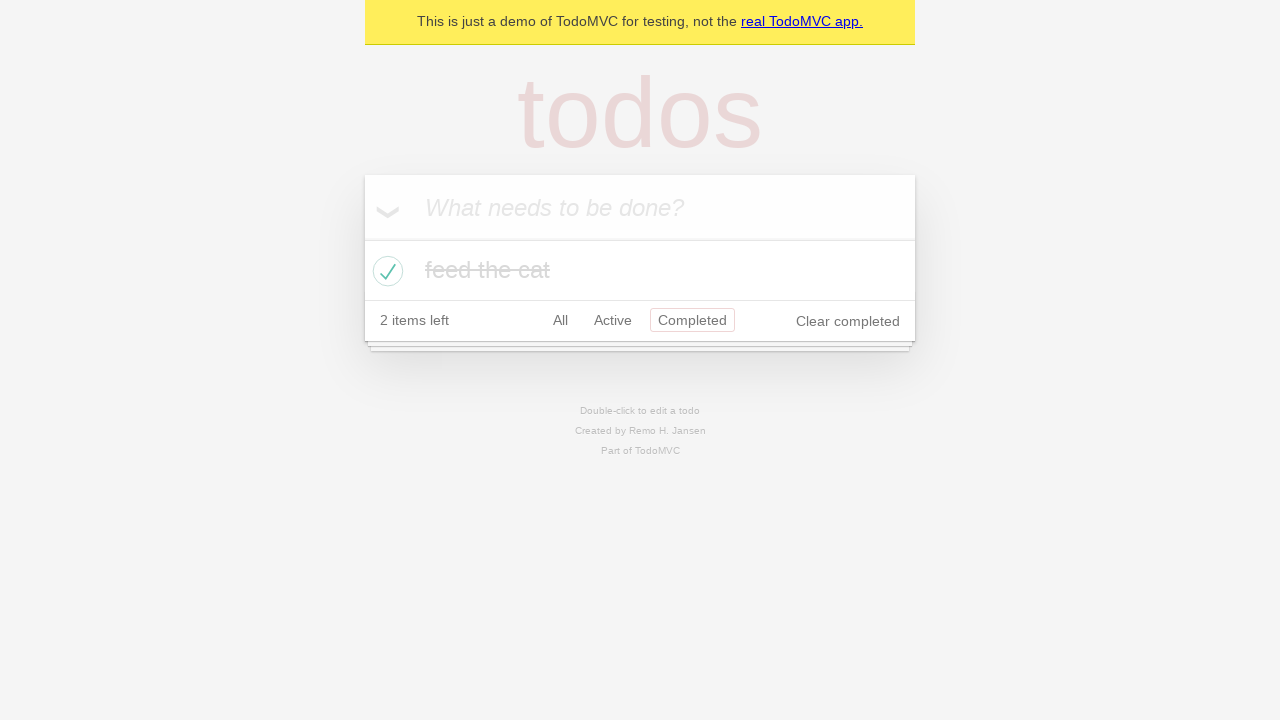

Navigated back to 'Active' filter view
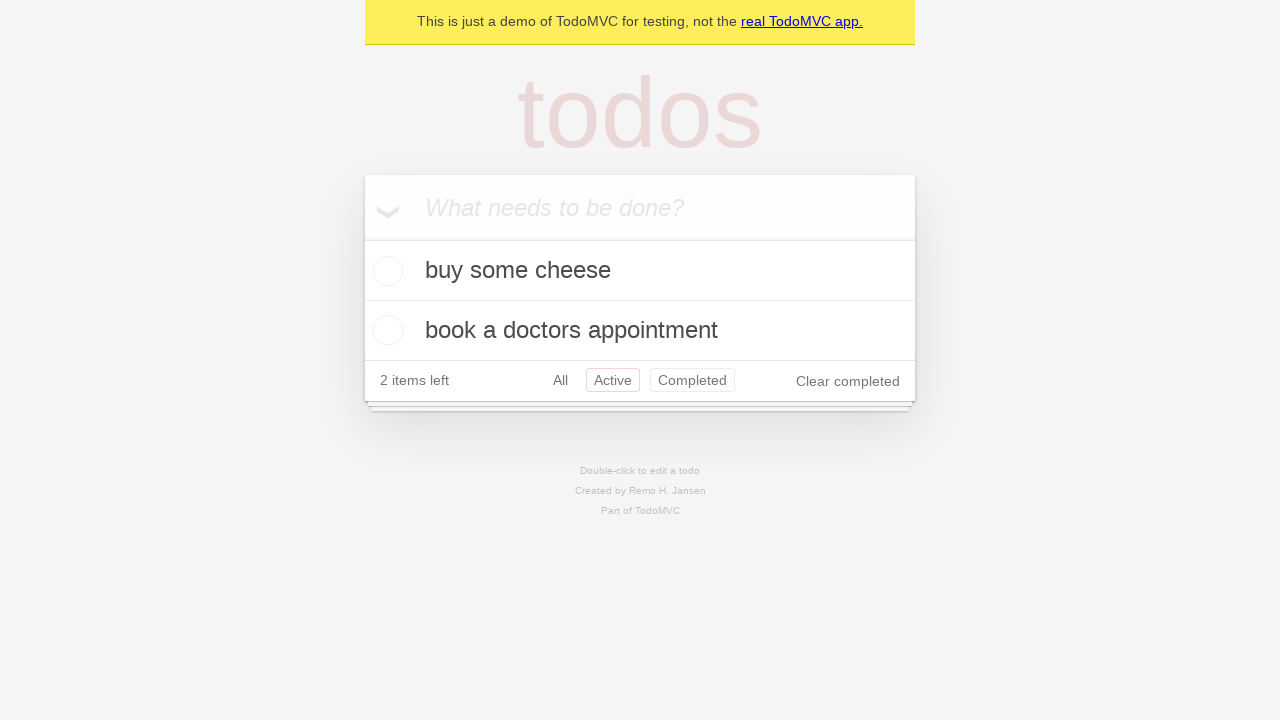

Navigated back to 'All' filter view
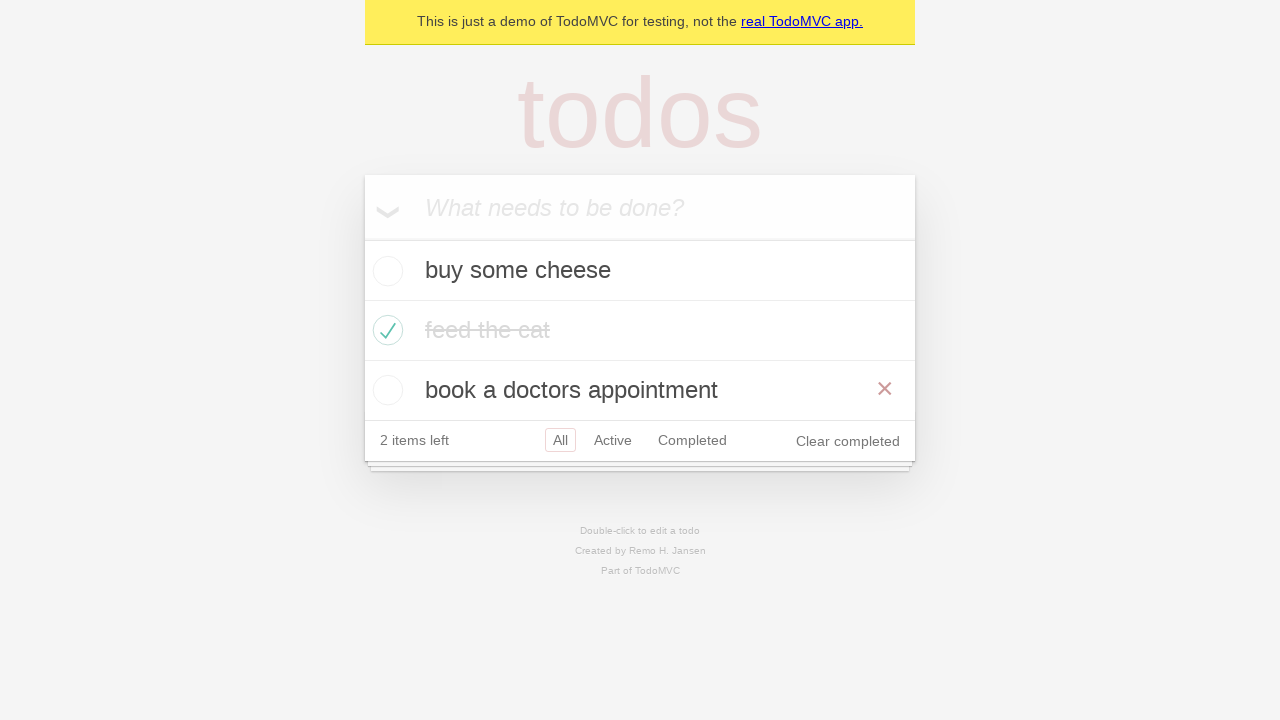

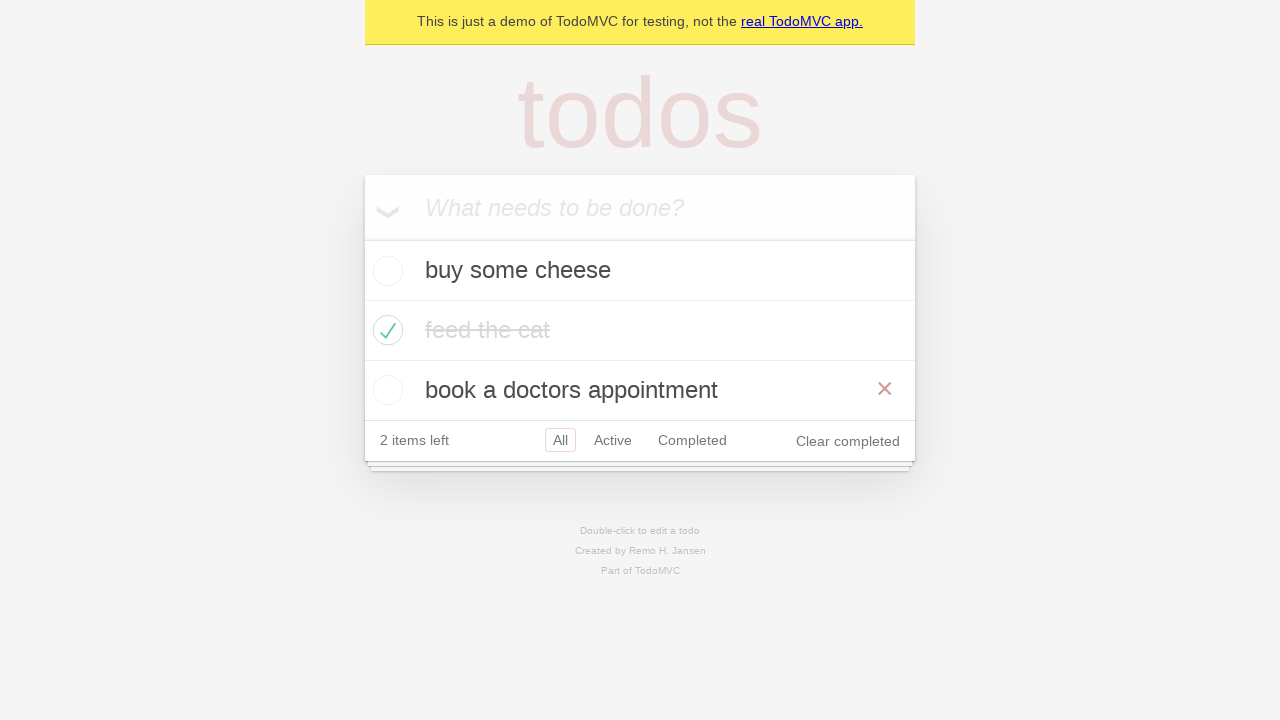